Tests the dynamic dropdown functionality on American Airlines homepage by entering a partial airport code and selecting a specific airport from the autocomplete suggestions

Starting URL: https://www.aa.com/homePage.do

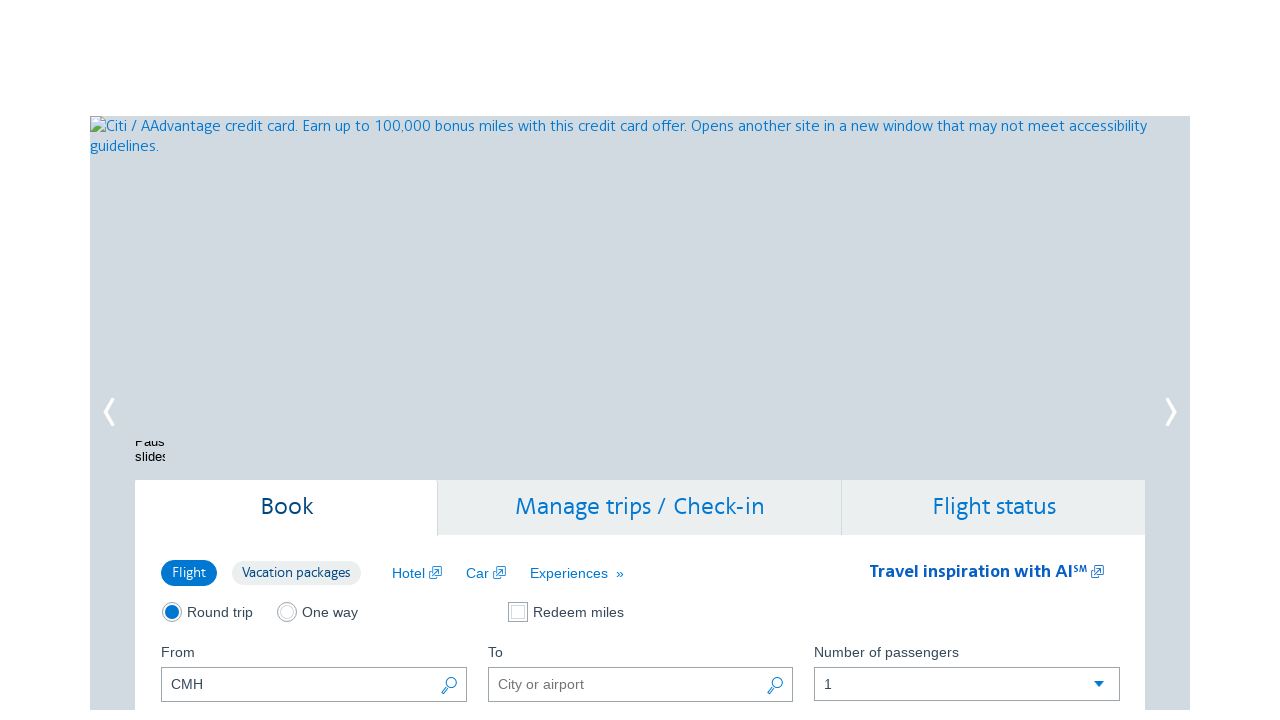

Cleared the origin airport field on input#reservationFlightSearchForm\.originAirport
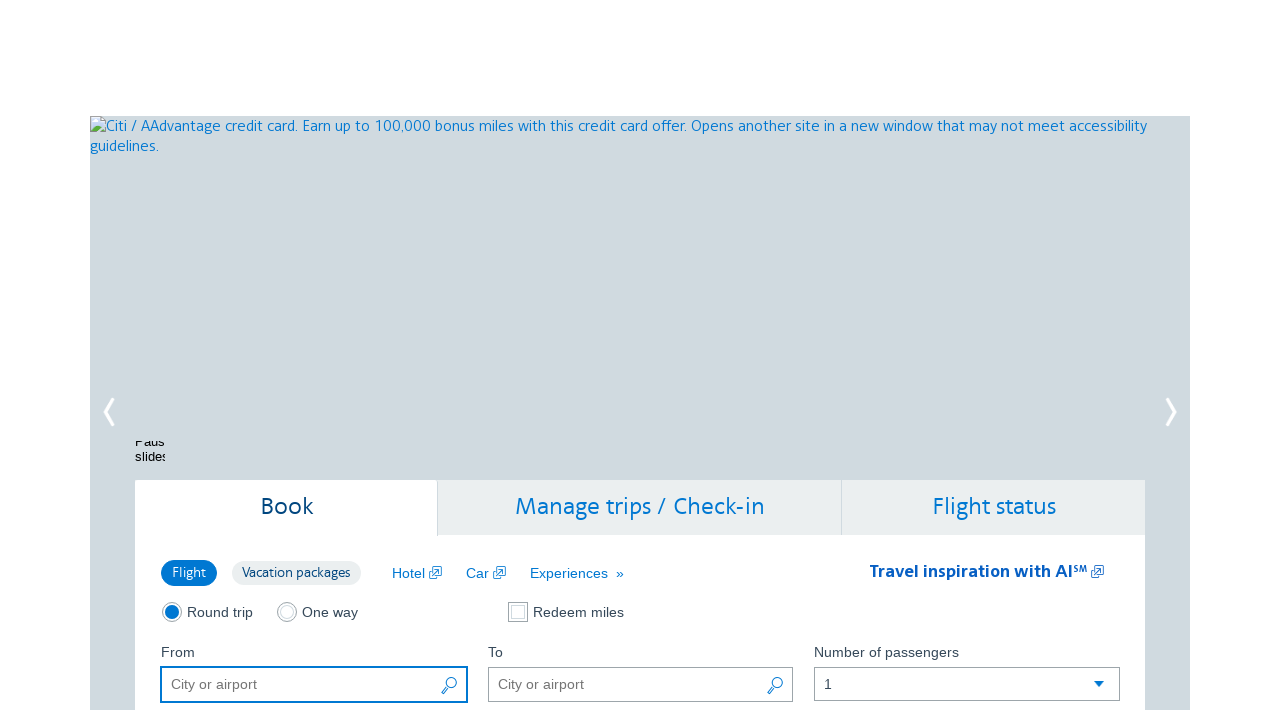

Entered 'wash' as partial airport code in origin field on input#reservationFlightSearchForm\.originAirport
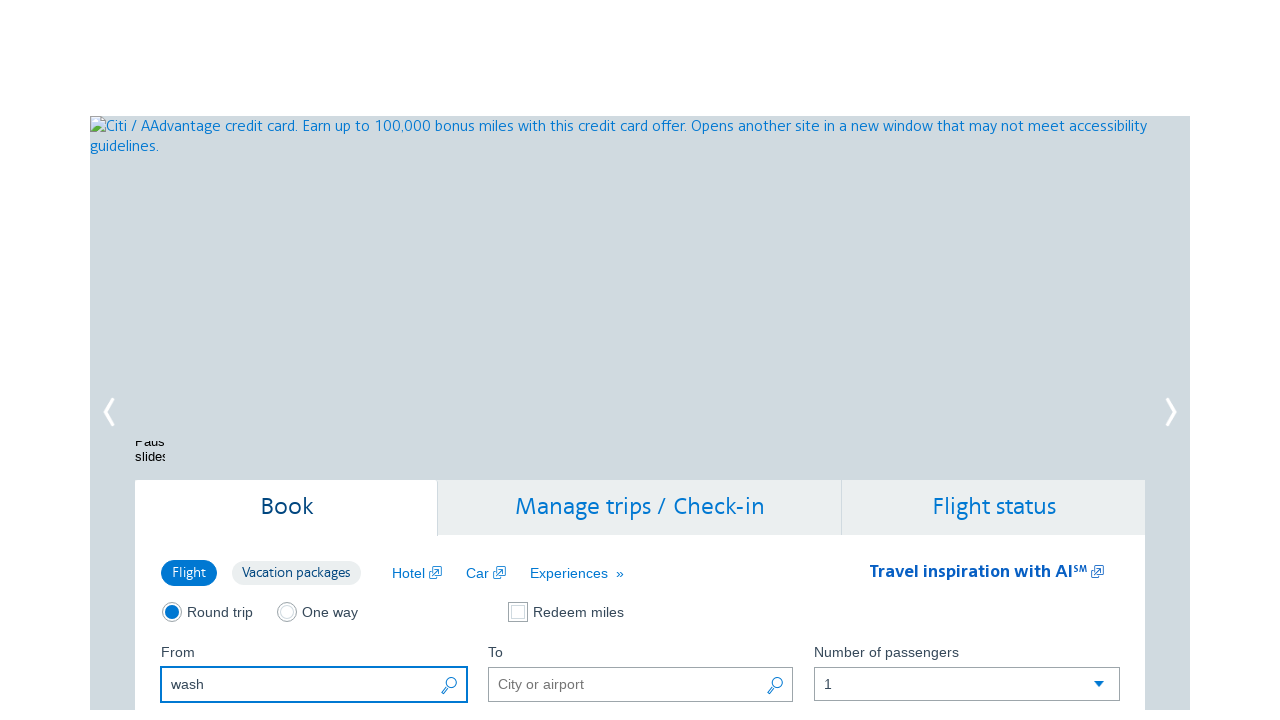

Autocomplete dropdown appeared with airport suggestions
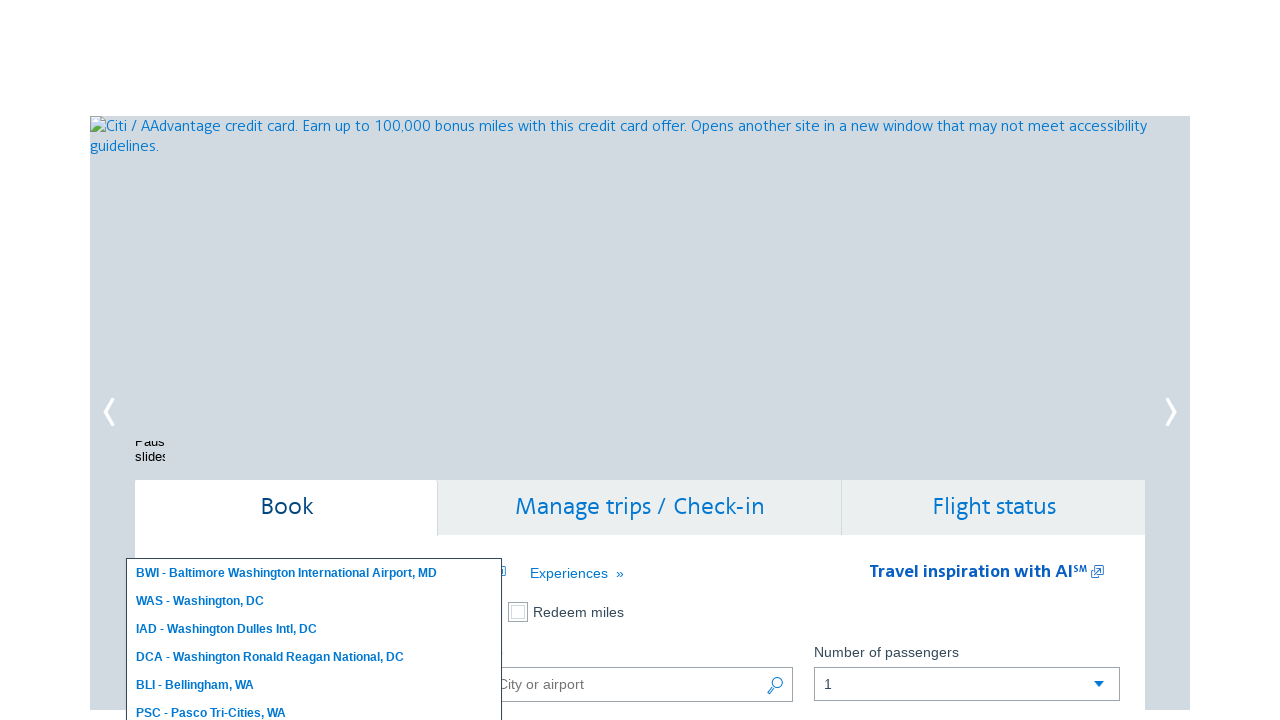

Selected IAD airport from autocomplete suggestions at (314, 629) on ul#ui-id-1 li:has-text('IAD')
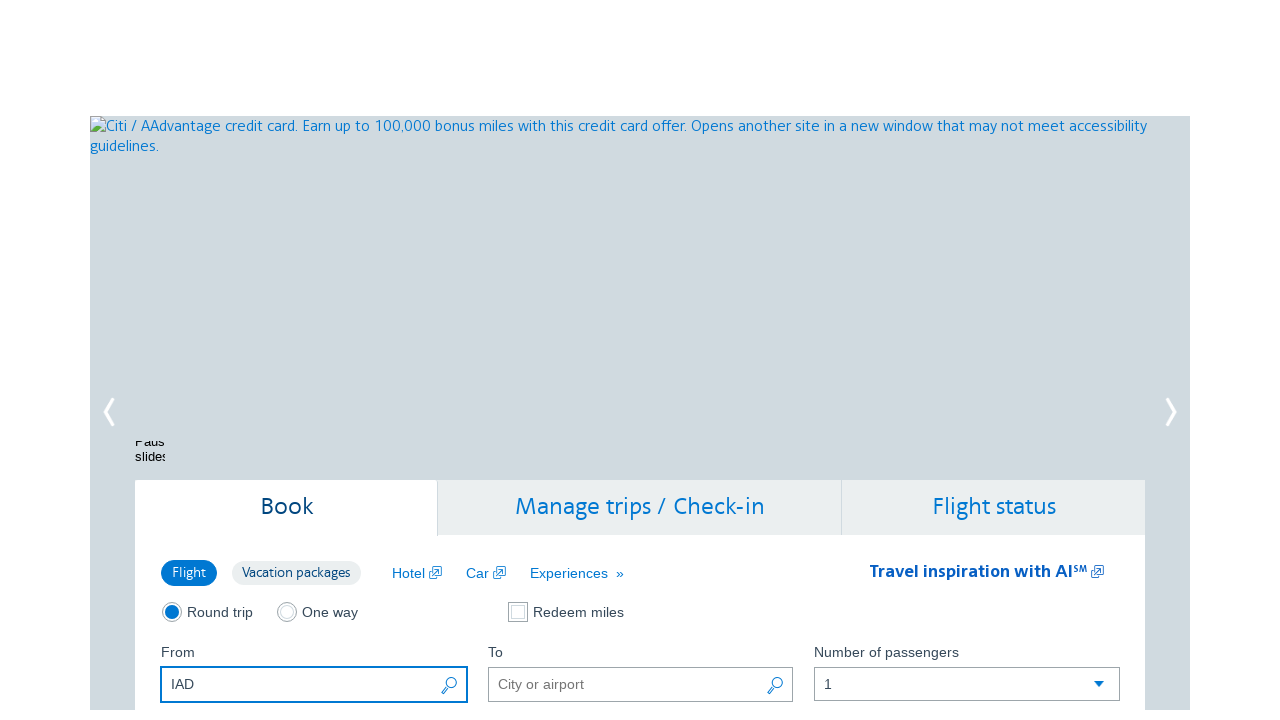

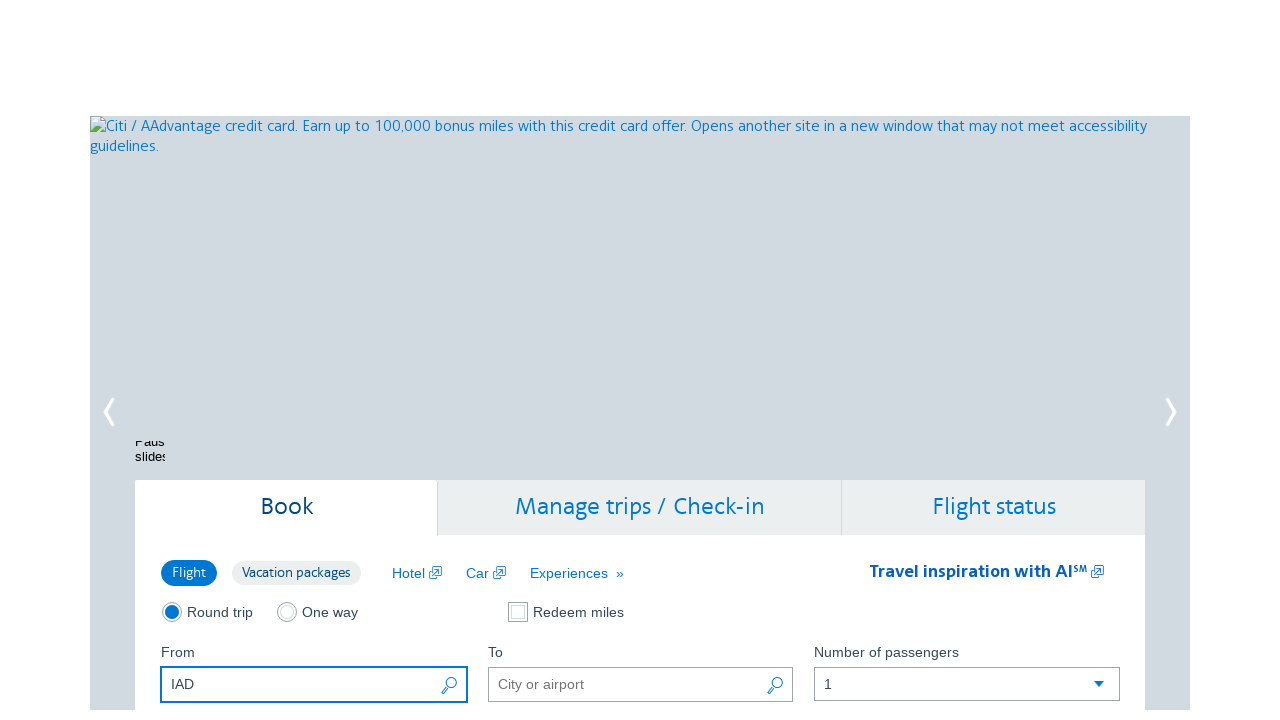